Tests user registration form by filling in first name, last name, username, and password fields, then clicking the register button

Starting URL: https://globalsqa.com/angularJs-protractor/registration-login-example/#/register

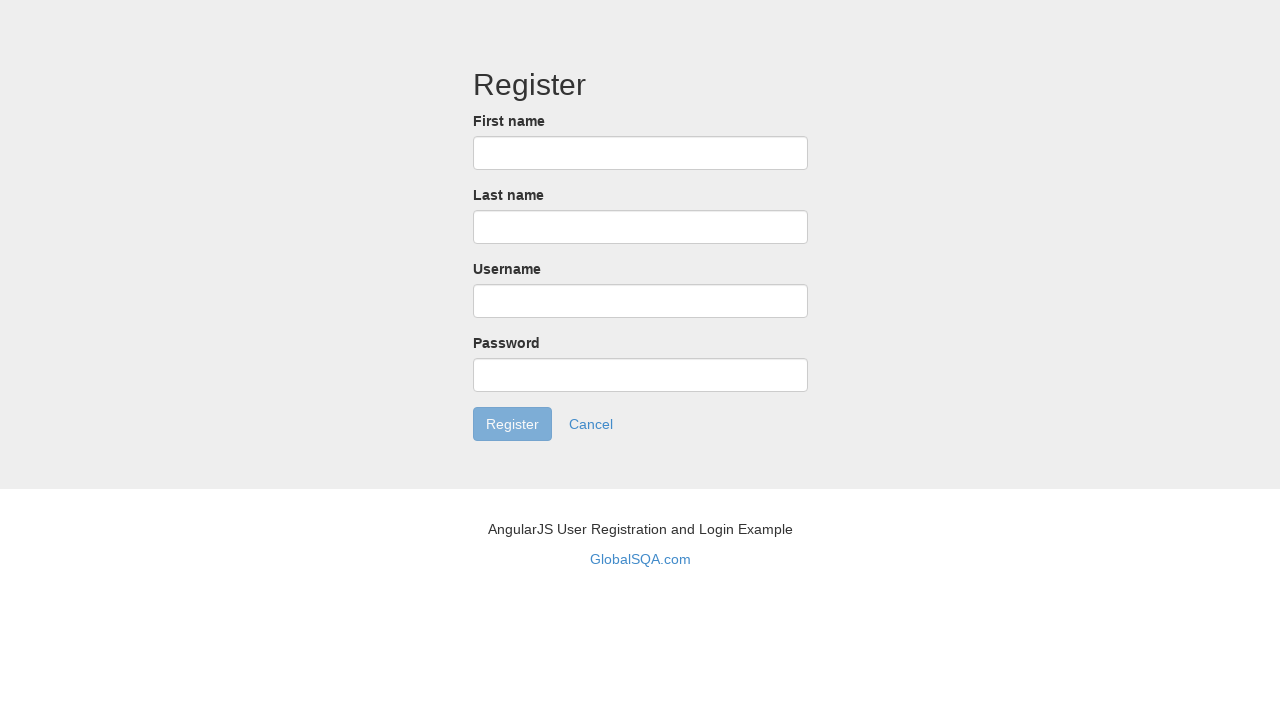

Filled first name field with 'Dom' on input[ng-model="vm.user.firstName"]
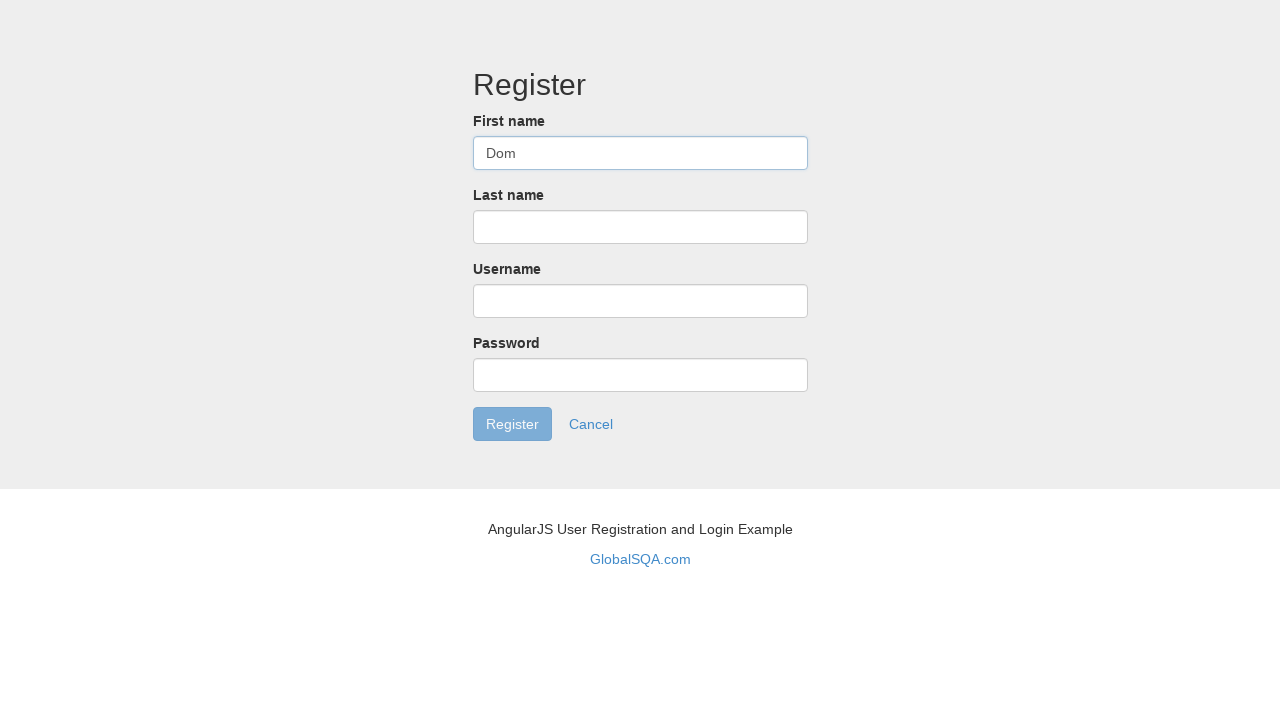

Filled last name field with 'Sil' on input[ng-model="vm.user.lastName"]
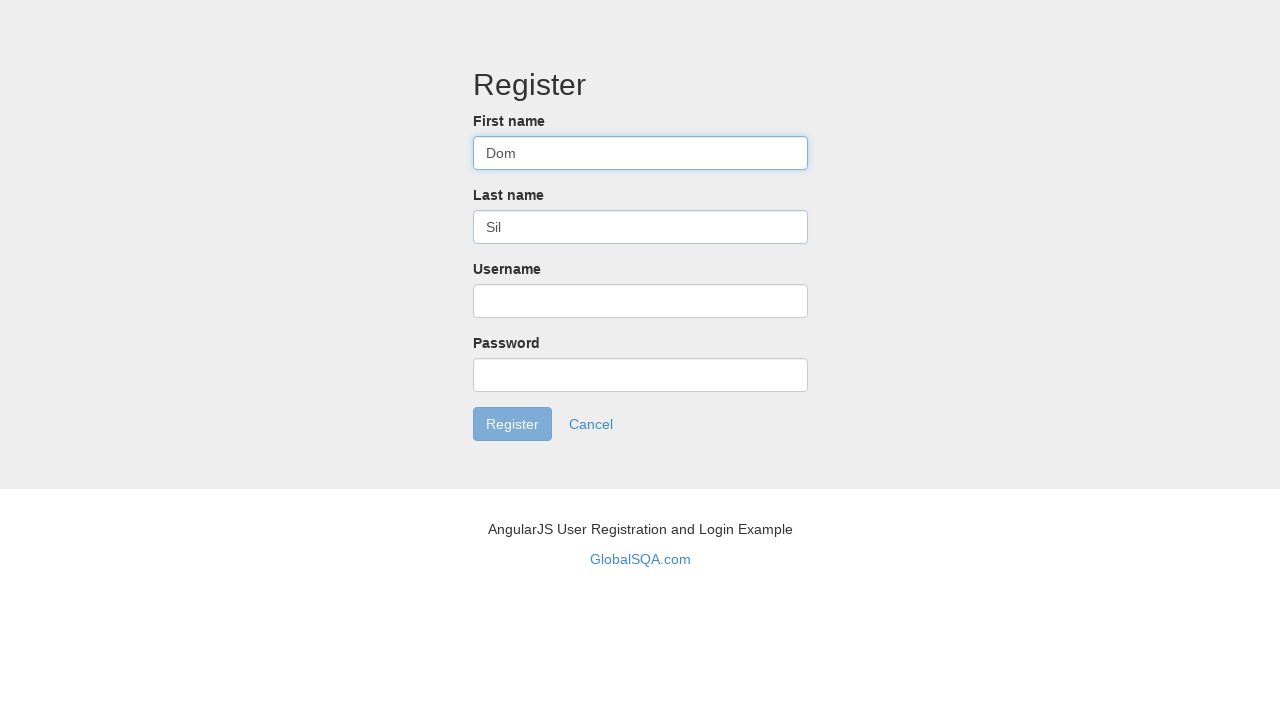

Filled username field with 'dsil' on input[ng-model="vm.user.username"]
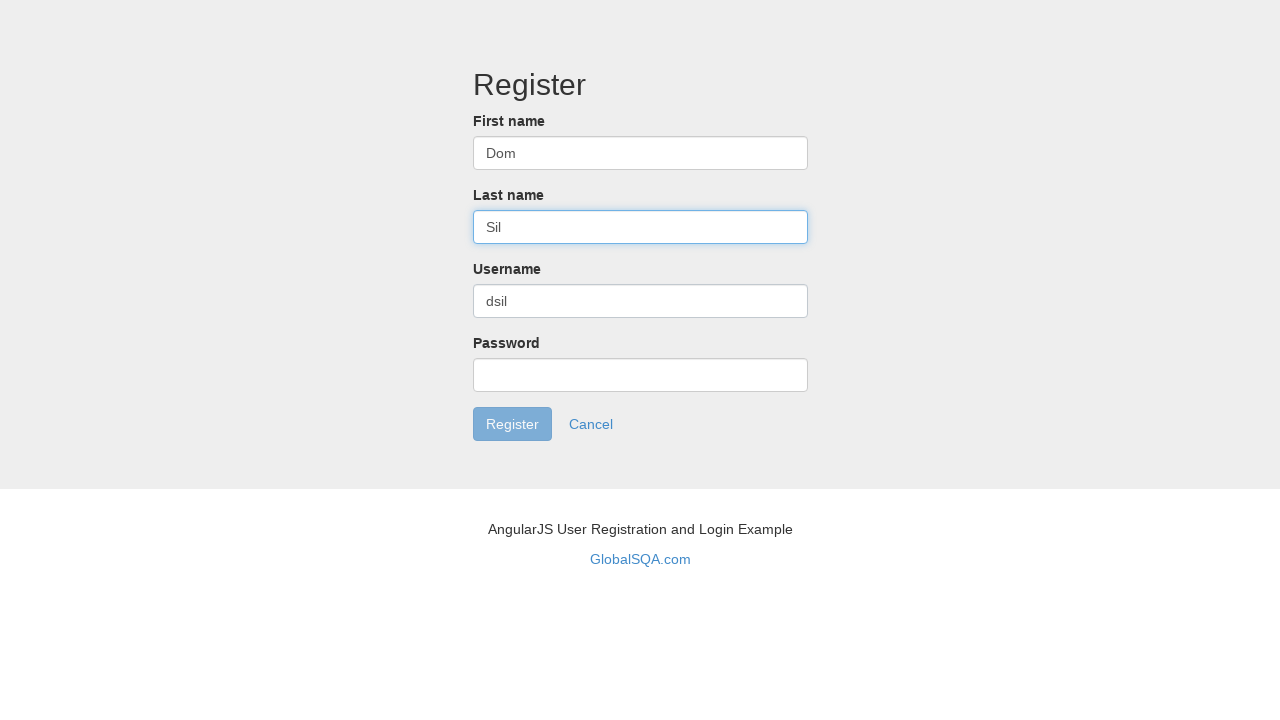

Filled password field with 'Test123!' on input[ng-model="vm.user.password"]
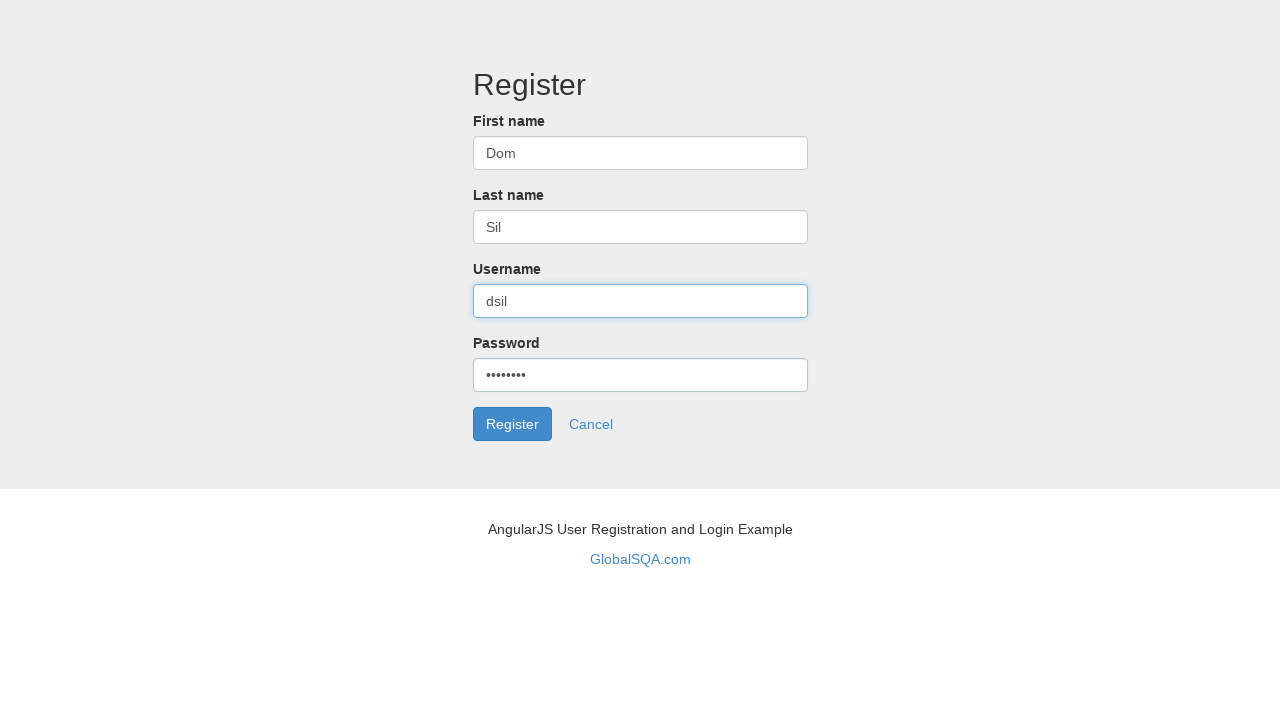

Clicked Register button to submit the registration form at (512, 424) on button:has-text("Register")
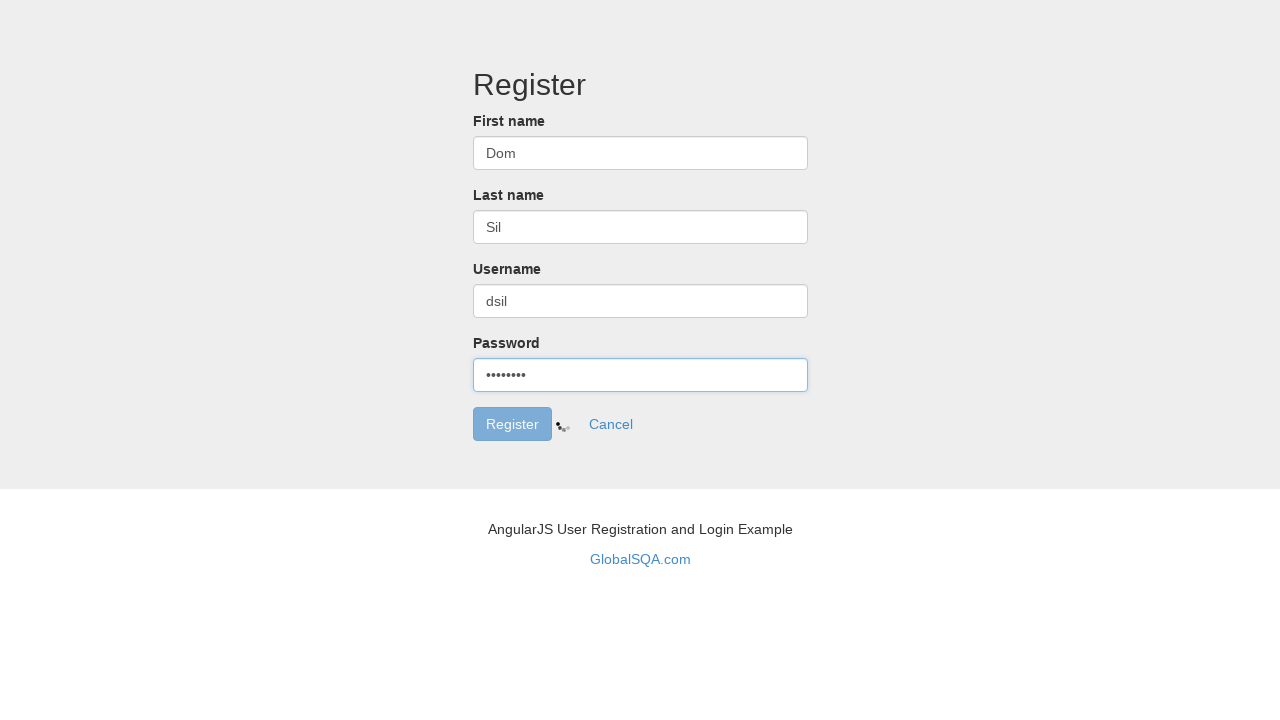

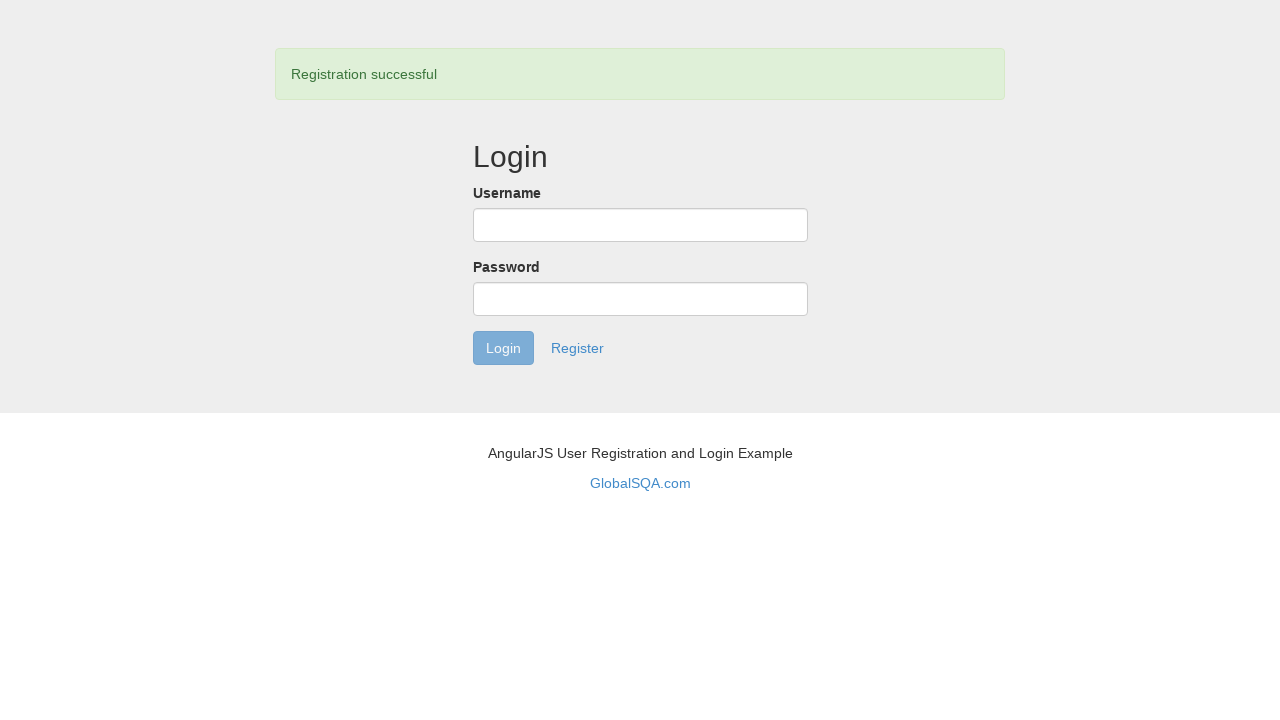